Tests checkbox functionality by navigating to the checkboxes page, verifying initial checkbox states, clicking both checkboxes to toggle them, and verifying the final states are reversed.

Starting URL: https://the-internet.herokuapp.com/

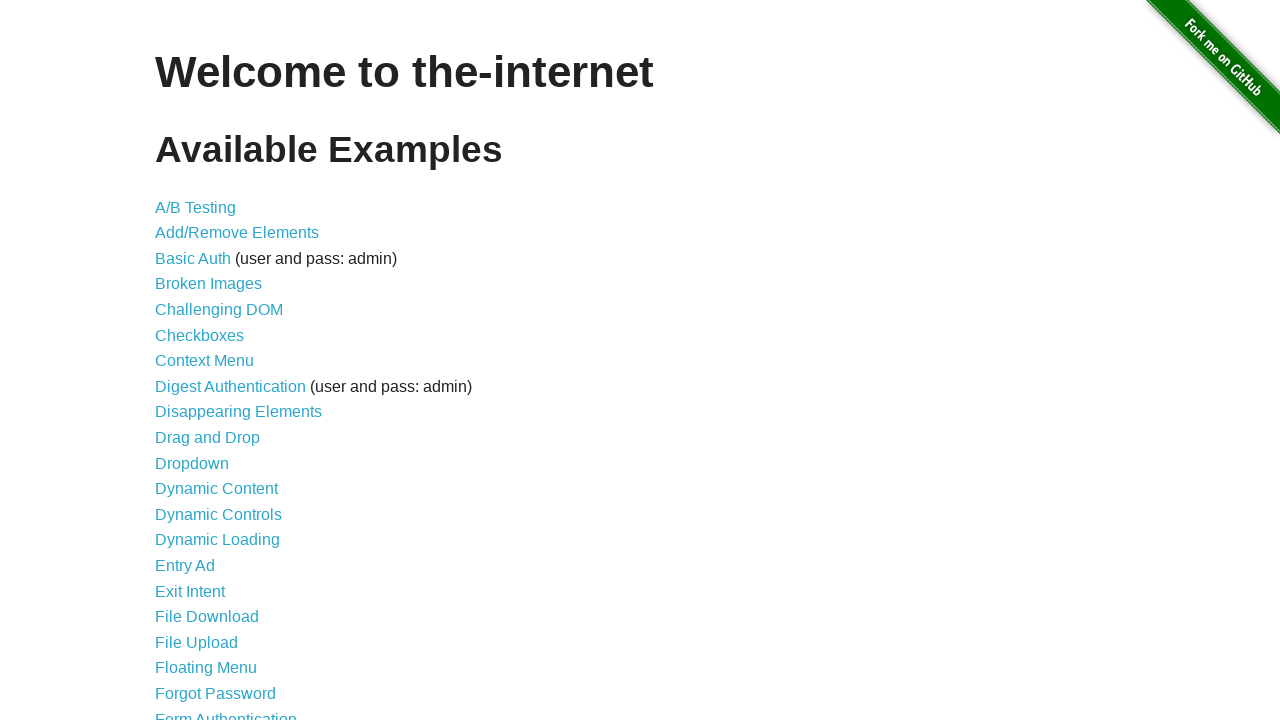

Clicked Checkboxes link to navigate to checkboxes page at (200, 335) on text=Checkboxes
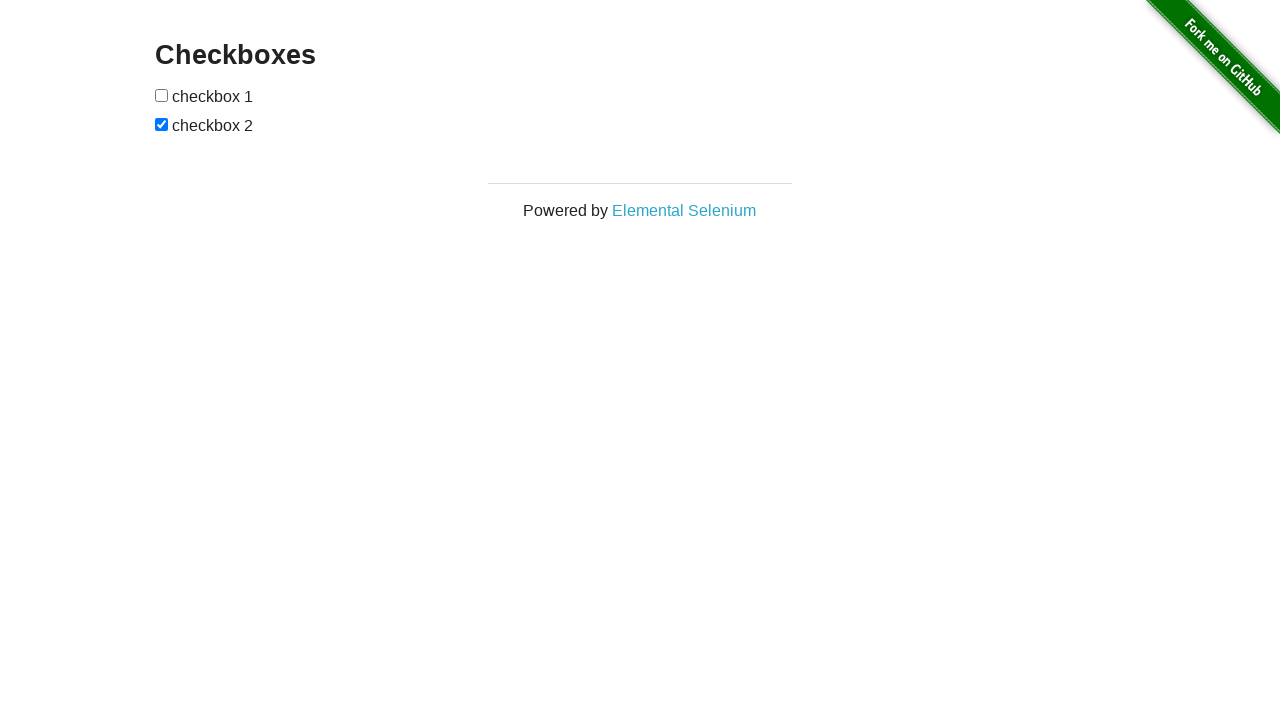

Waited for navigation to checkboxes page
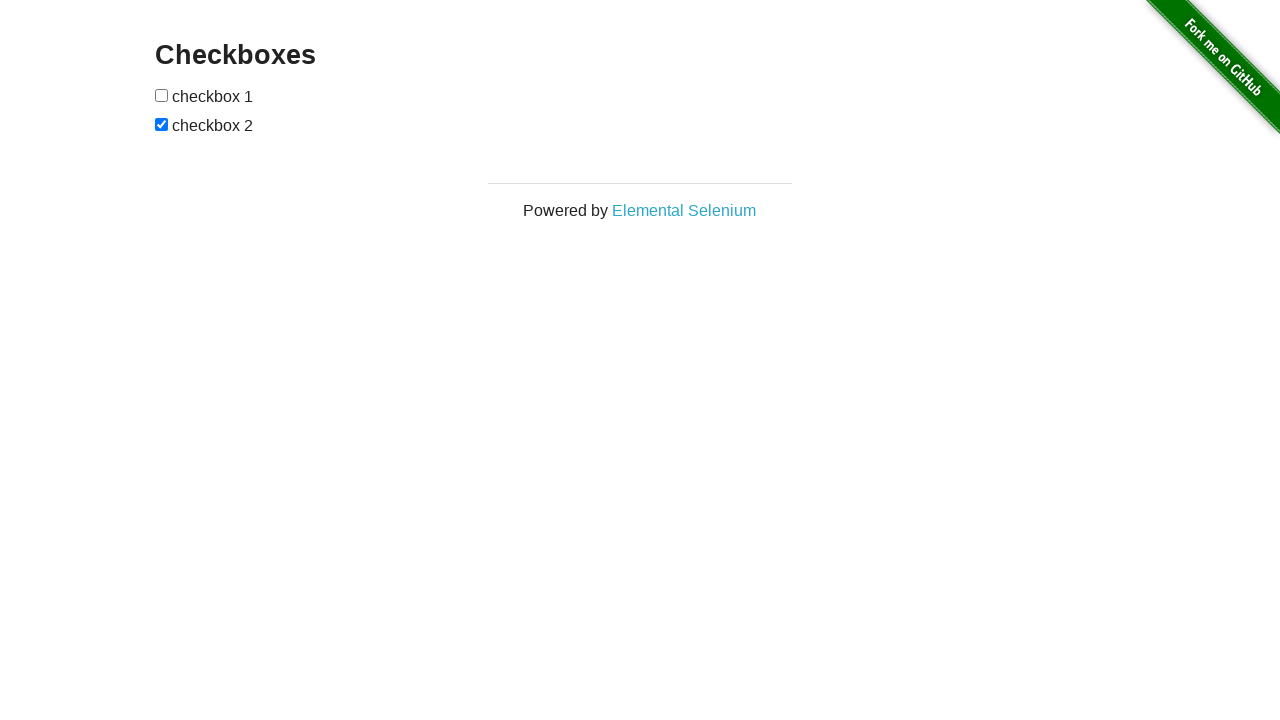

Located first checkbox element
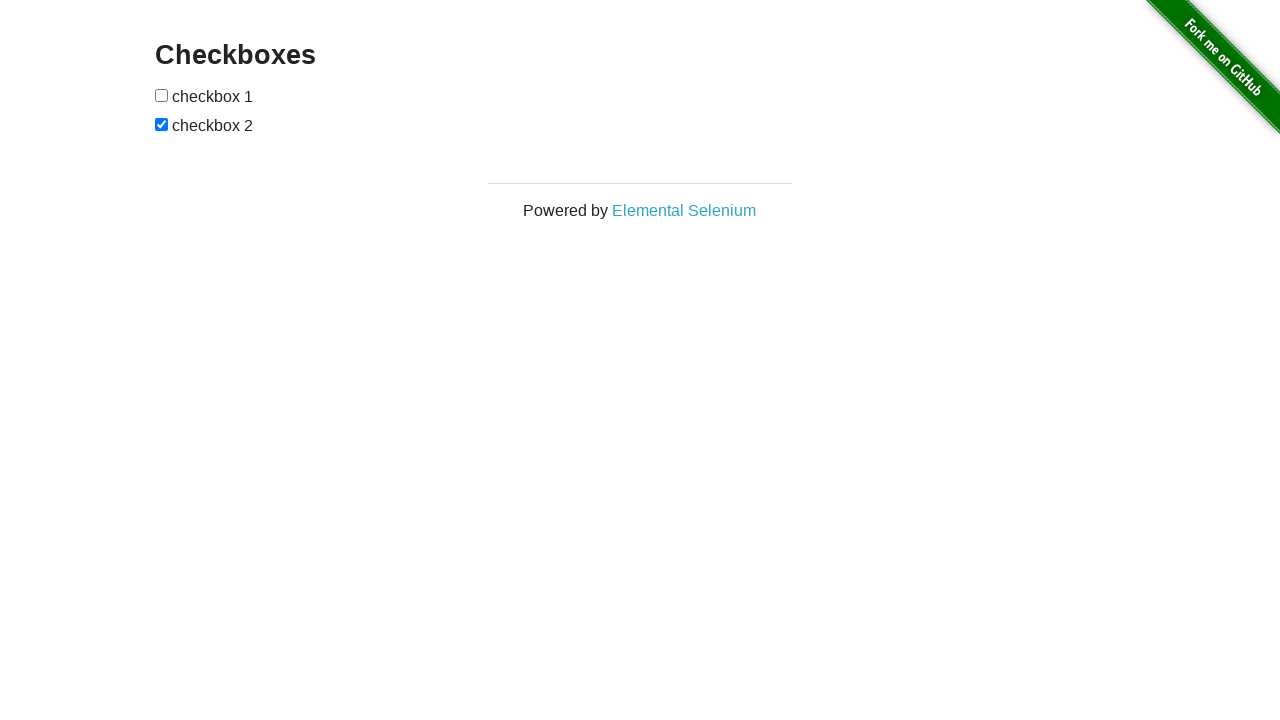

Located second checkbox element
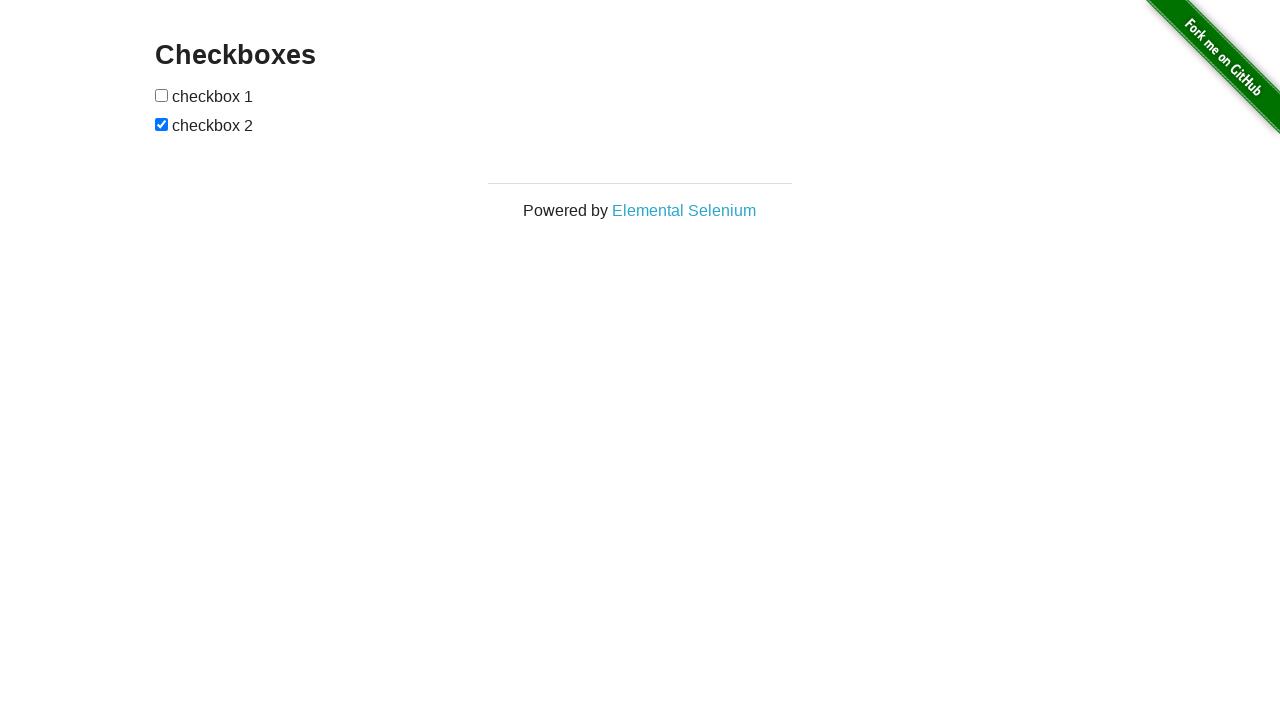

Clicked first checkbox to toggle its state at (162, 95) on [type=checkbox] >> nth=0
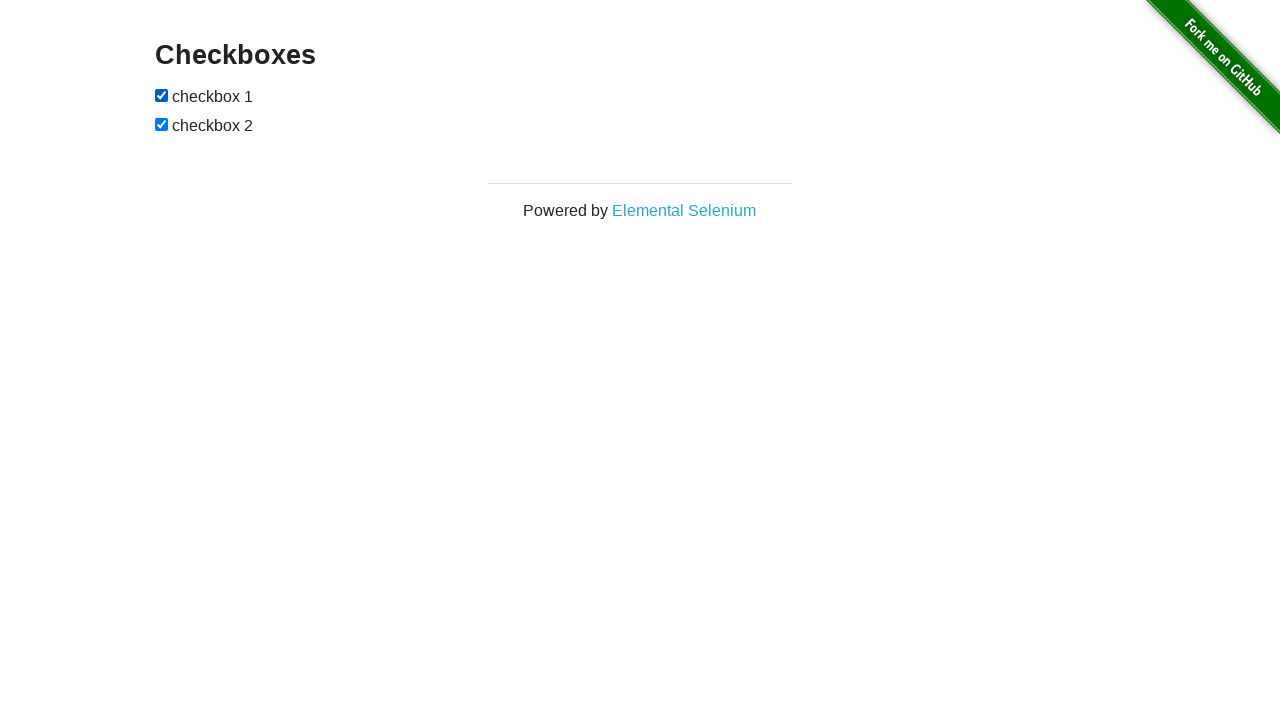

Clicked second checkbox to toggle its state at (162, 124) on [type=checkbox] >> nth=1
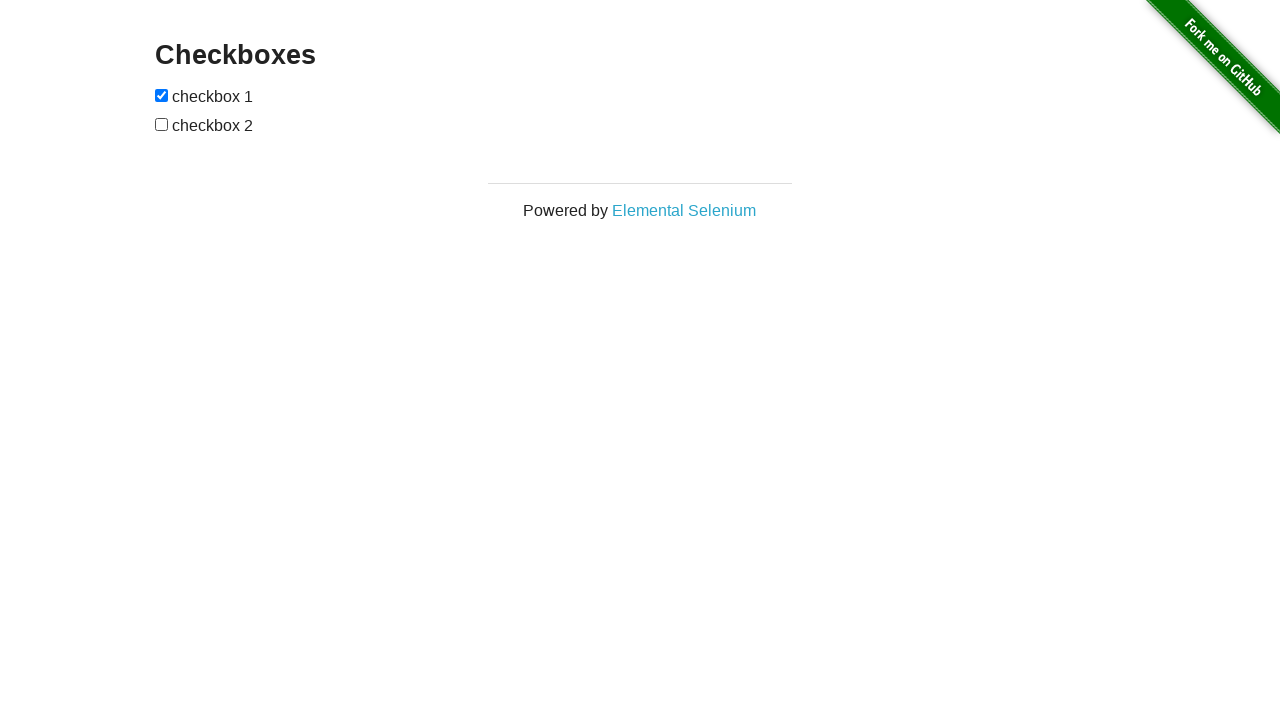

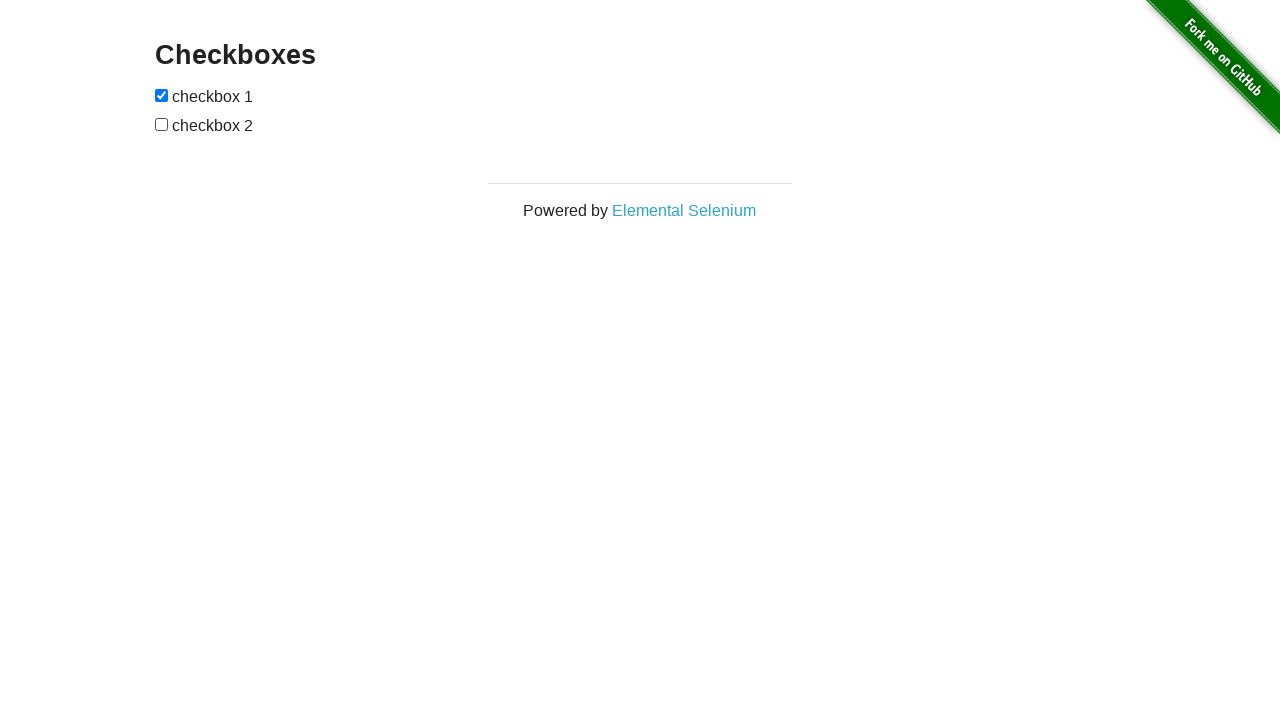